Tests a jQuery dropdown tree component by clicking on the input box and selecting multiple options from the dropdown menu

Starting URL: https://www.jqueryscript.net/demo/Drop-Down-Combo-Tree/

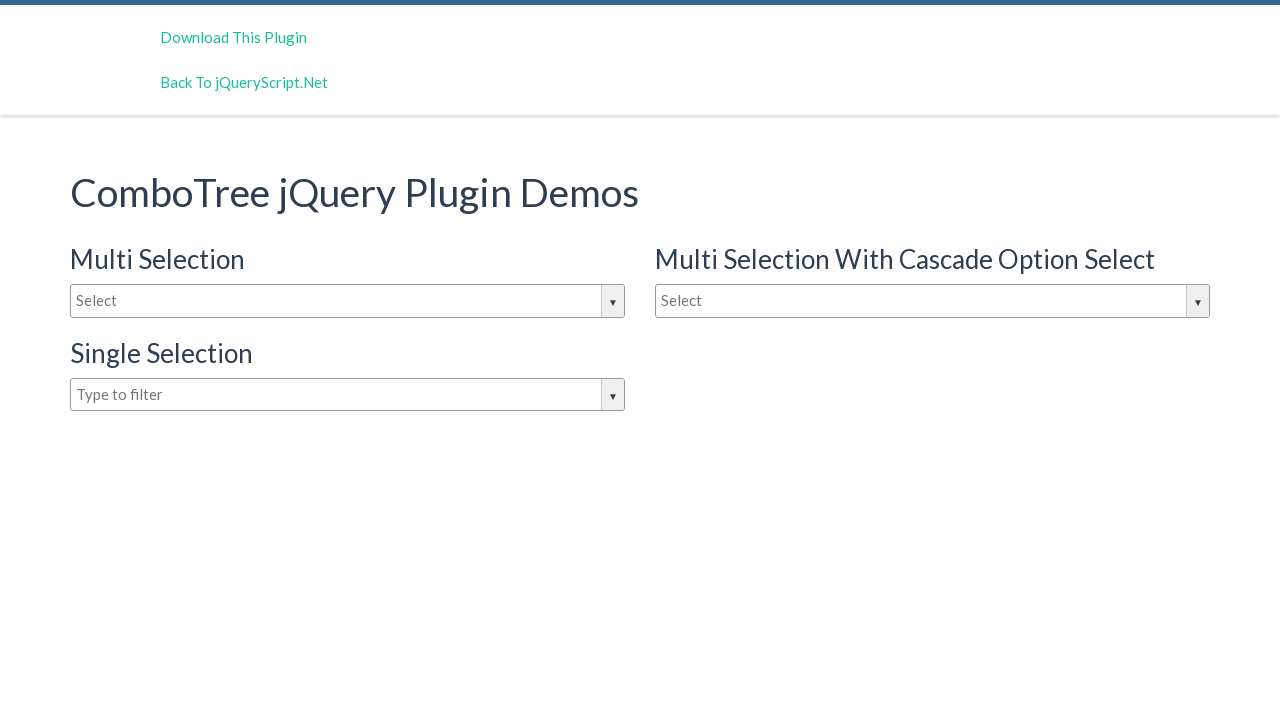

Clicked dropdown input box to open options at (348, 301) on #justAnInputBox
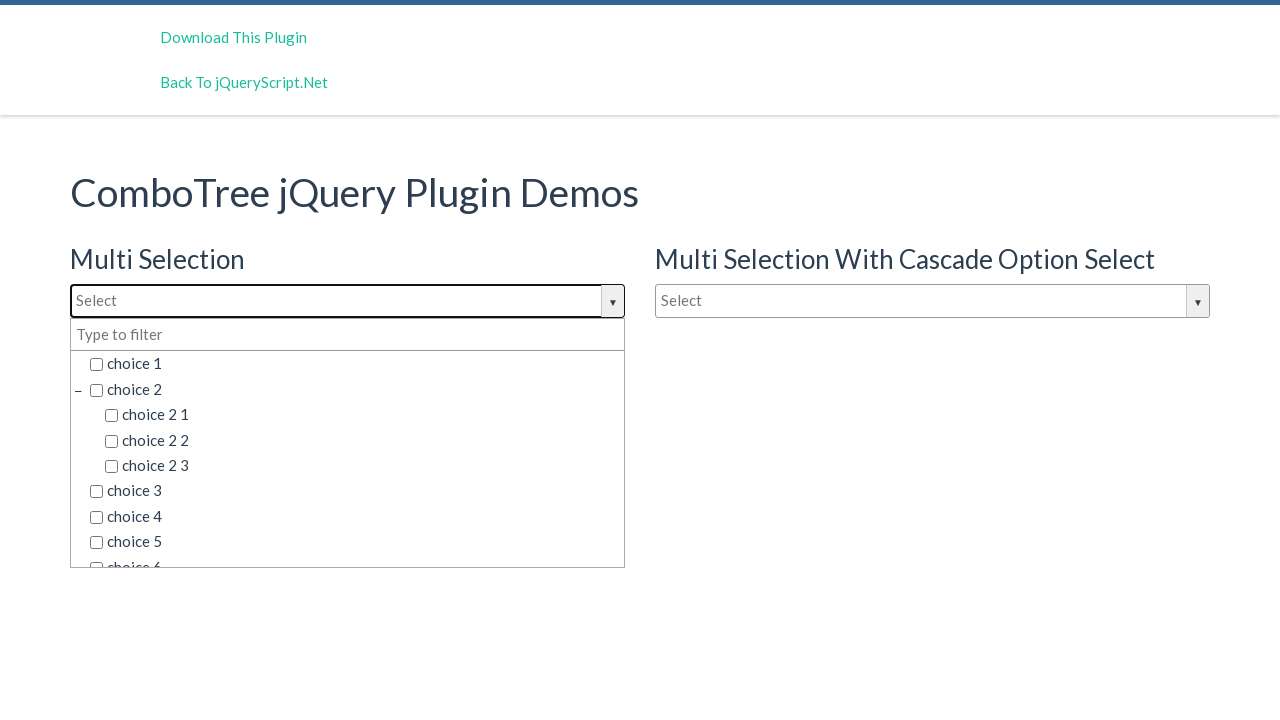

Dropdown container appeared with menu items
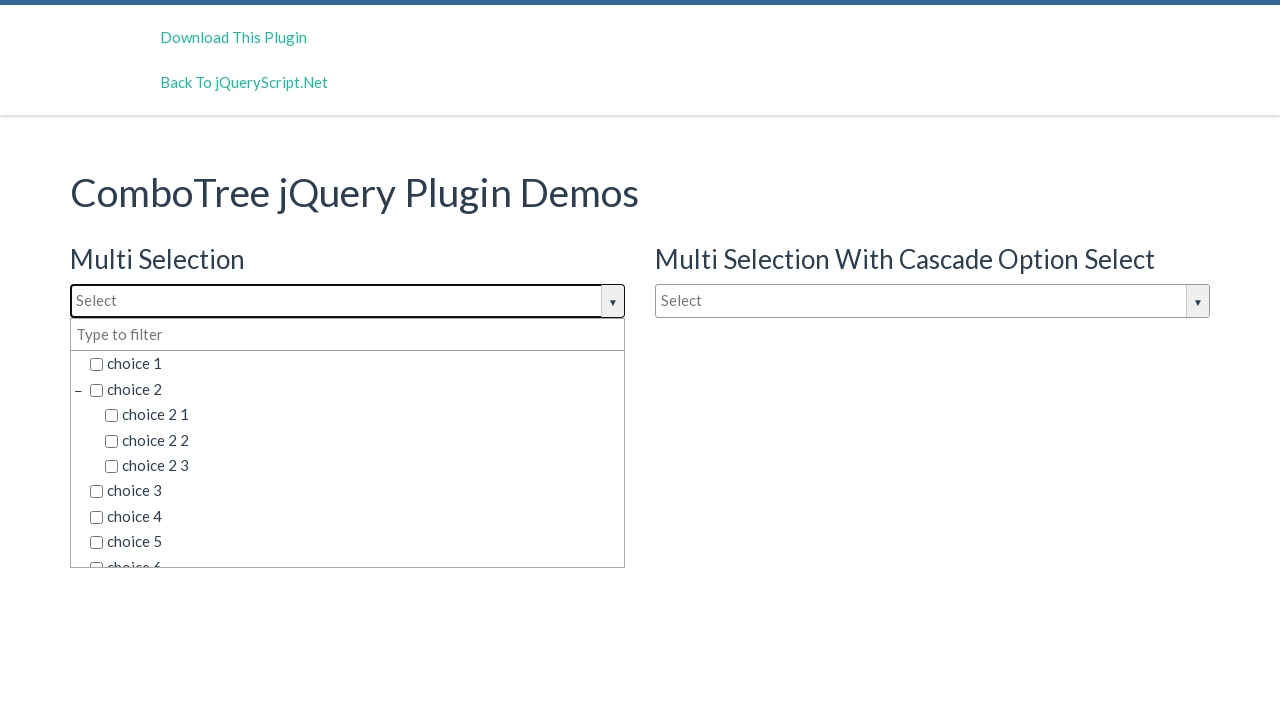

Located 15 dropdown options
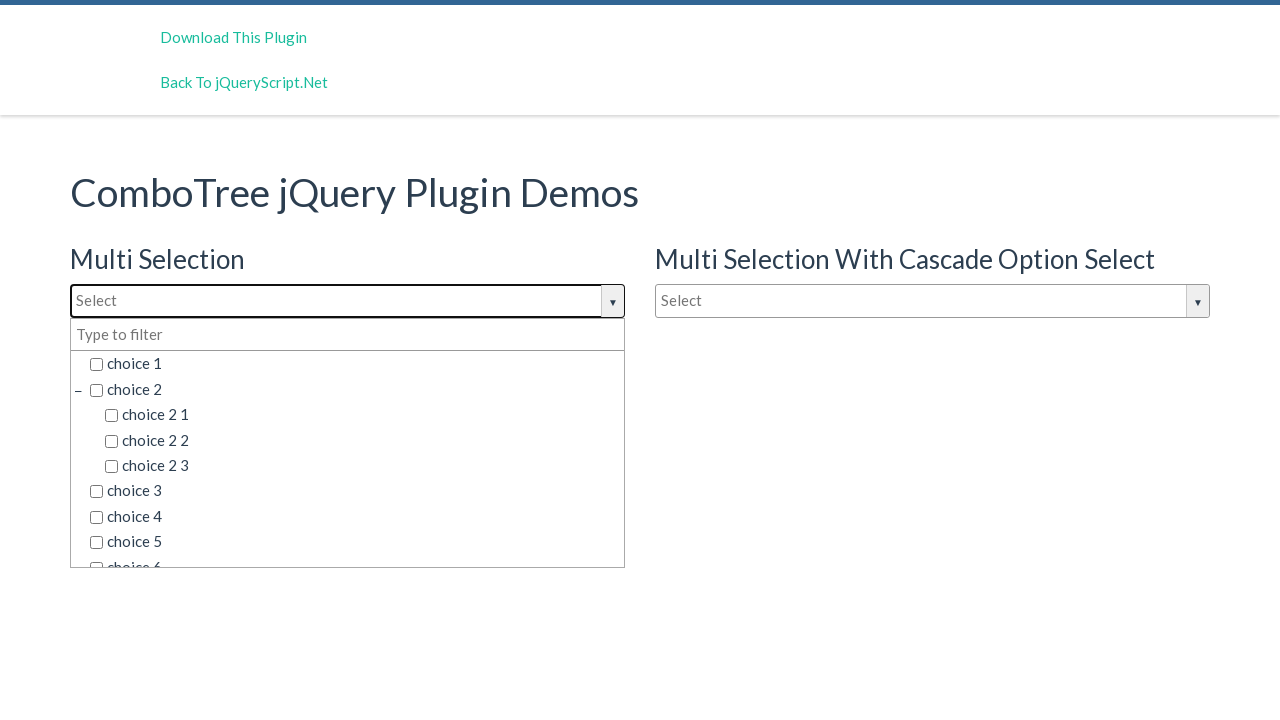

Selected option 1 of 15 at (355, 364) on (//div[@class='comboTreeDropDownContainer'])[1]//li/span[contains(@class, 'combo
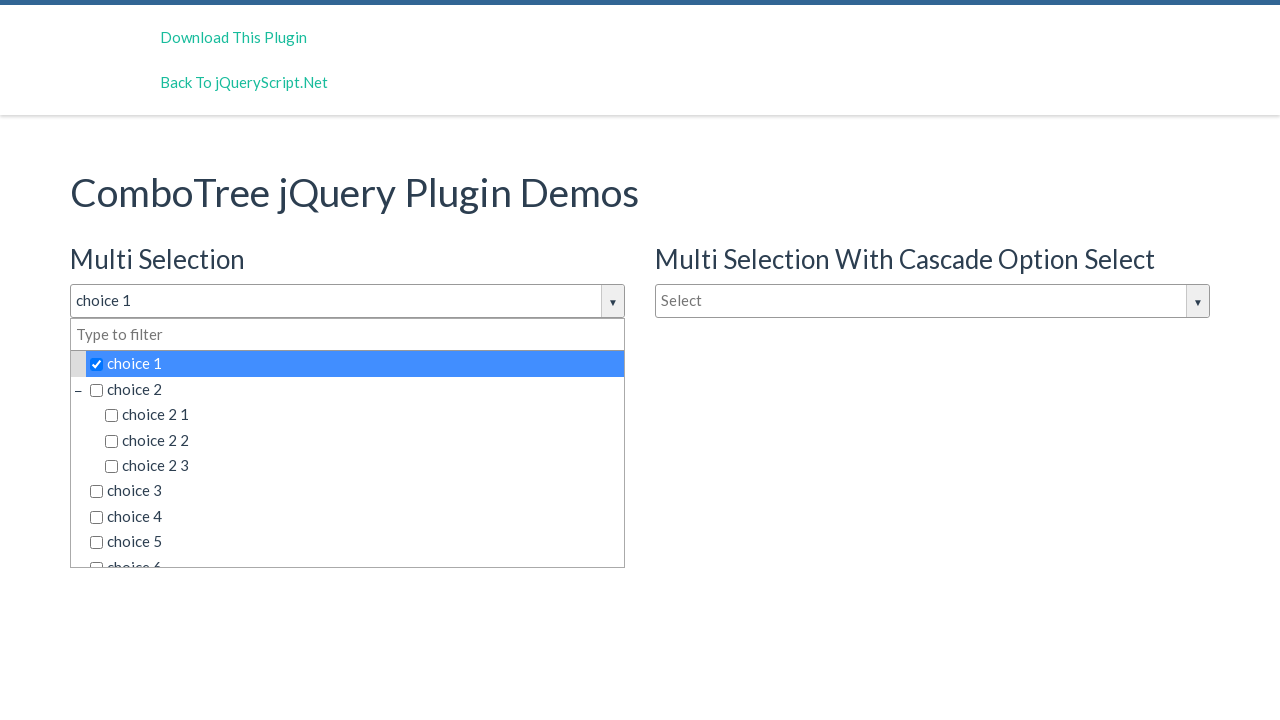

Selected option 2 of 15 at (355, 389) on (//div[@class='comboTreeDropDownContainer'])[1]//li/span[contains(@class, 'combo
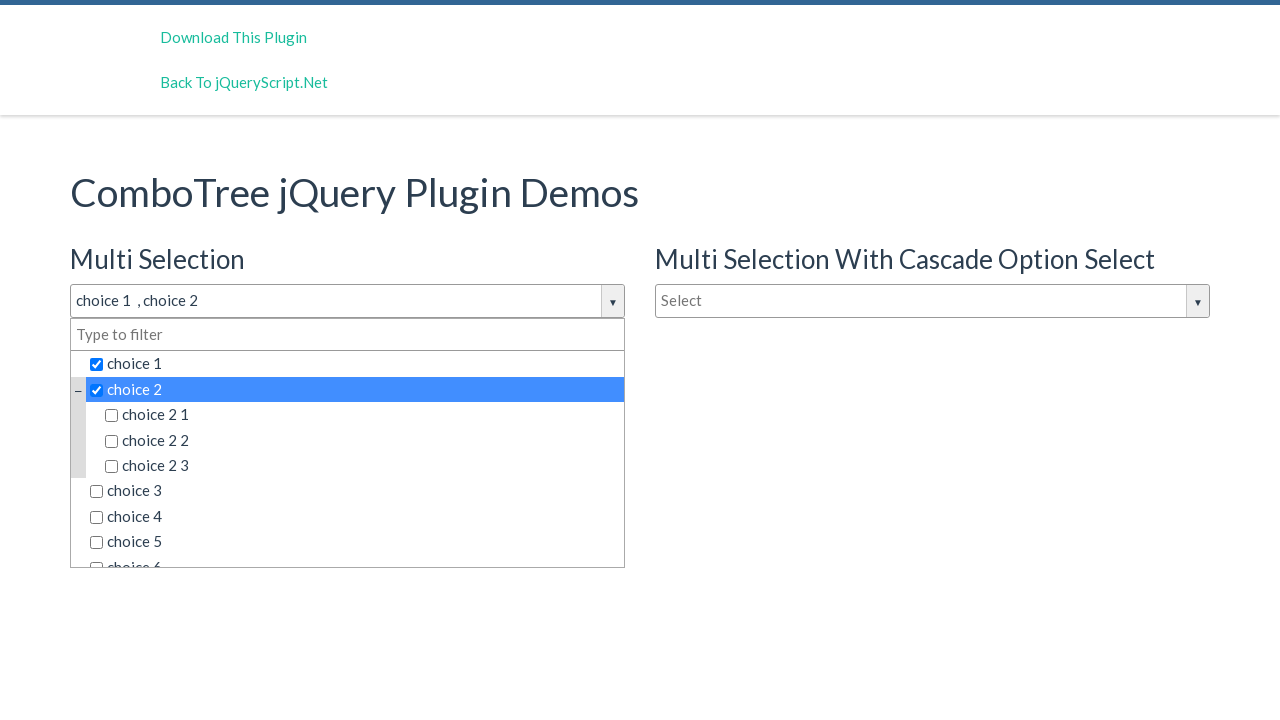

Selected option 3 of 15 at (362, 415) on (//div[@class='comboTreeDropDownContainer'])[1]//li/span[contains(@class, 'combo
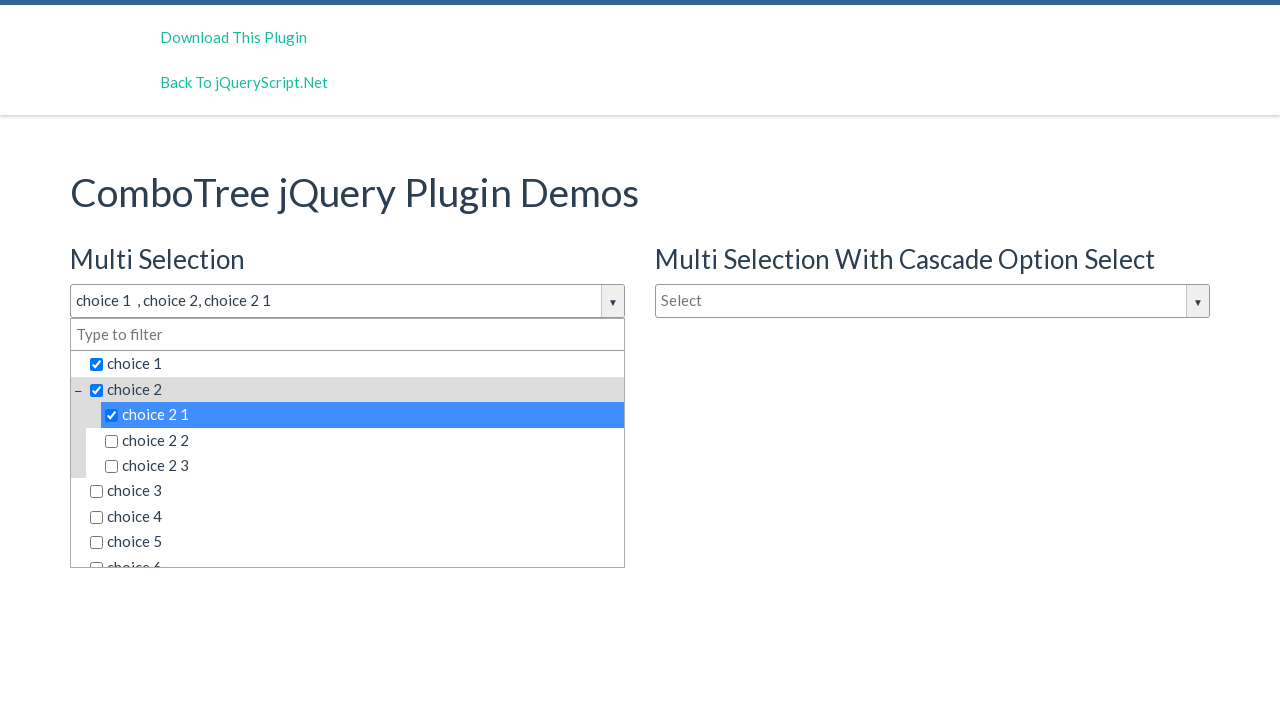

Selected option 4 of 15 at (362, 440) on (//div[@class='comboTreeDropDownContainer'])[1]//li/span[contains(@class, 'combo
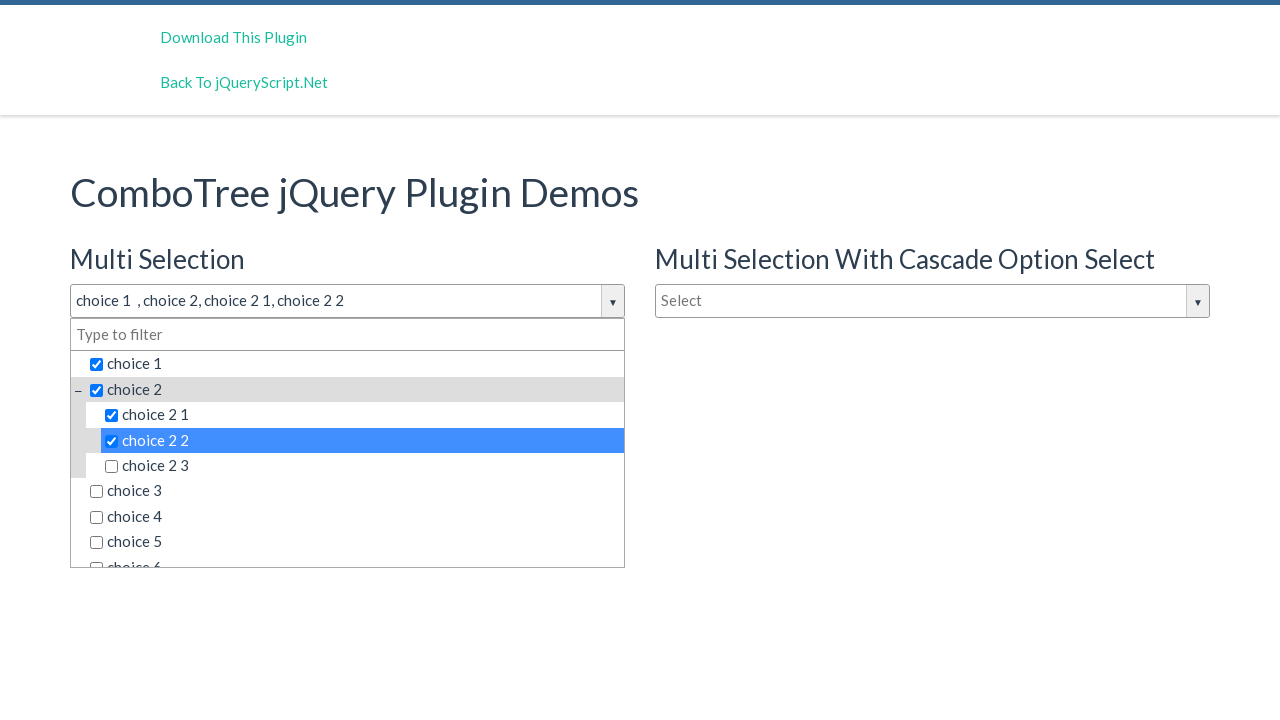

Selected option 5 of 15 at (362, 466) on (//div[@class='comboTreeDropDownContainer'])[1]//li/span[contains(@class, 'combo
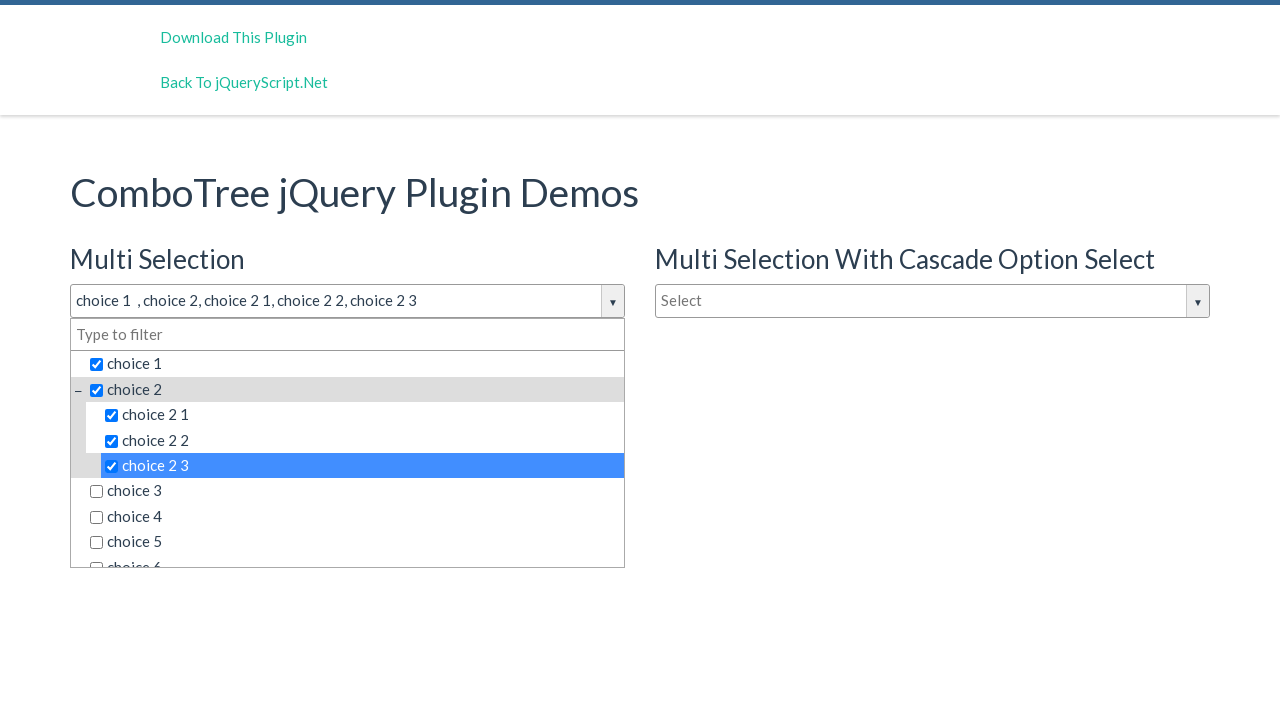

Selected option 6 of 15 at (355, 491) on (//div[@class='comboTreeDropDownContainer'])[1]//li/span[contains(@class, 'combo
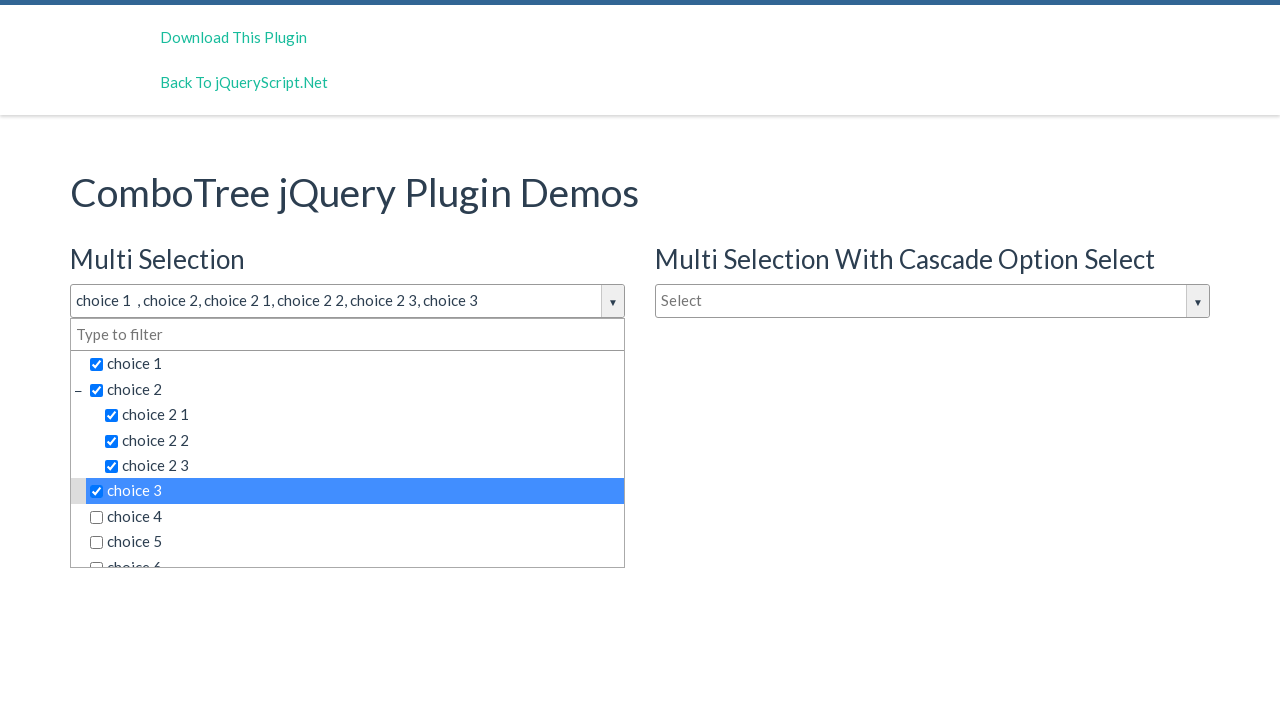

Selected option 7 of 15 at (355, 517) on (//div[@class='comboTreeDropDownContainer'])[1]//li/span[contains(@class, 'combo
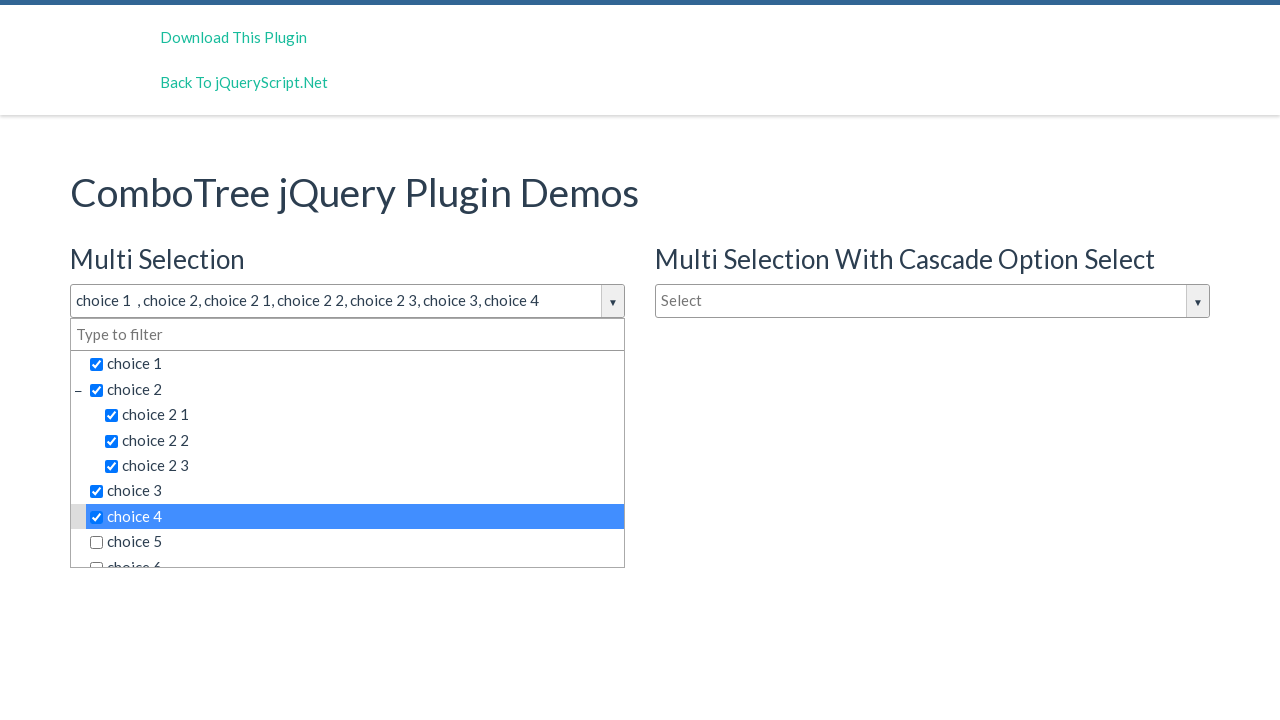

Selected option 8 of 15 at (355, 542) on (//div[@class='comboTreeDropDownContainer'])[1]//li/span[contains(@class, 'combo
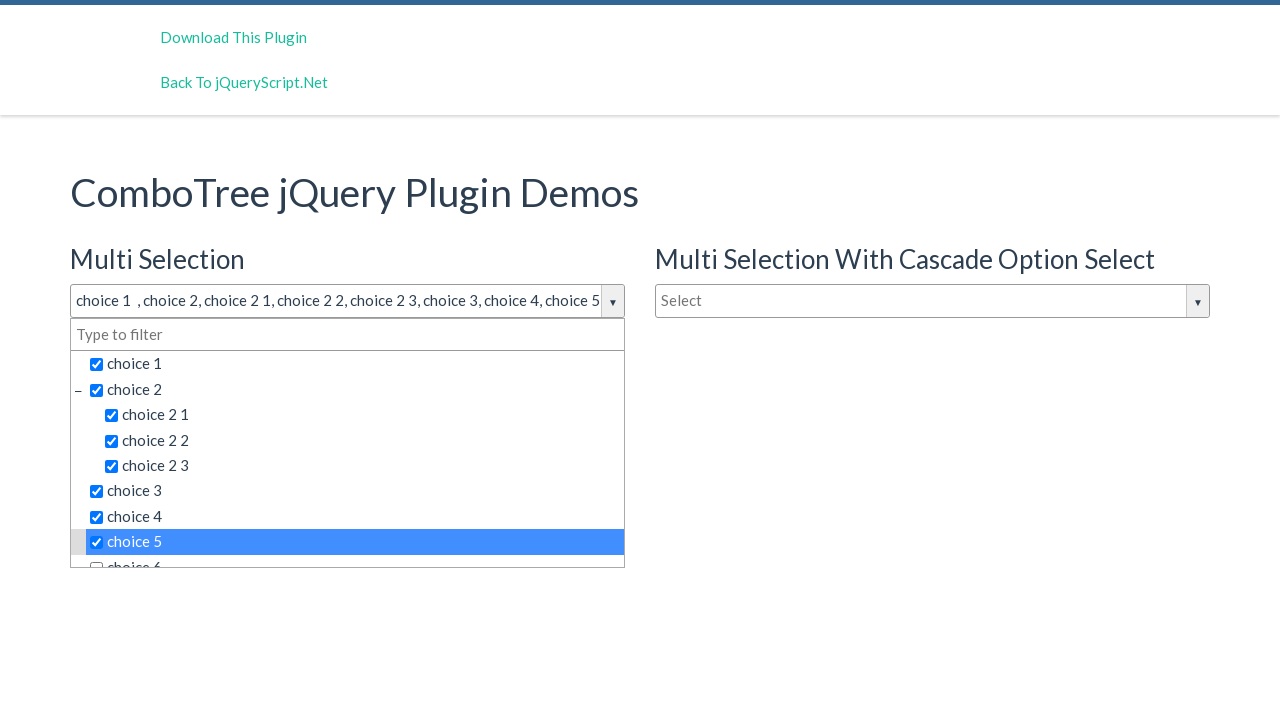

Selected option 9 of 15 at (355, 554) on (//div[@class='comboTreeDropDownContainer'])[1]//li/span[contains(@class, 'combo
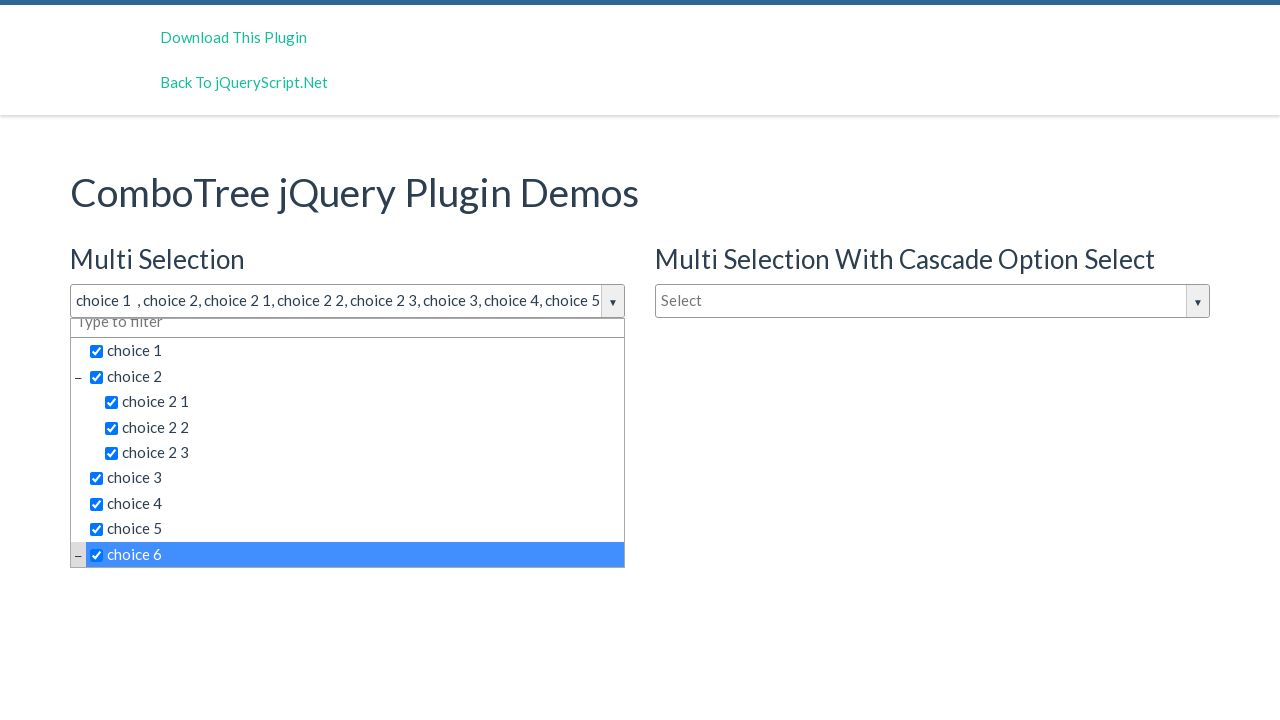

Selected option 10 of 15 at (362, 443) on (//div[@class='comboTreeDropDownContainer'])[1]//li/span[contains(@class, 'combo
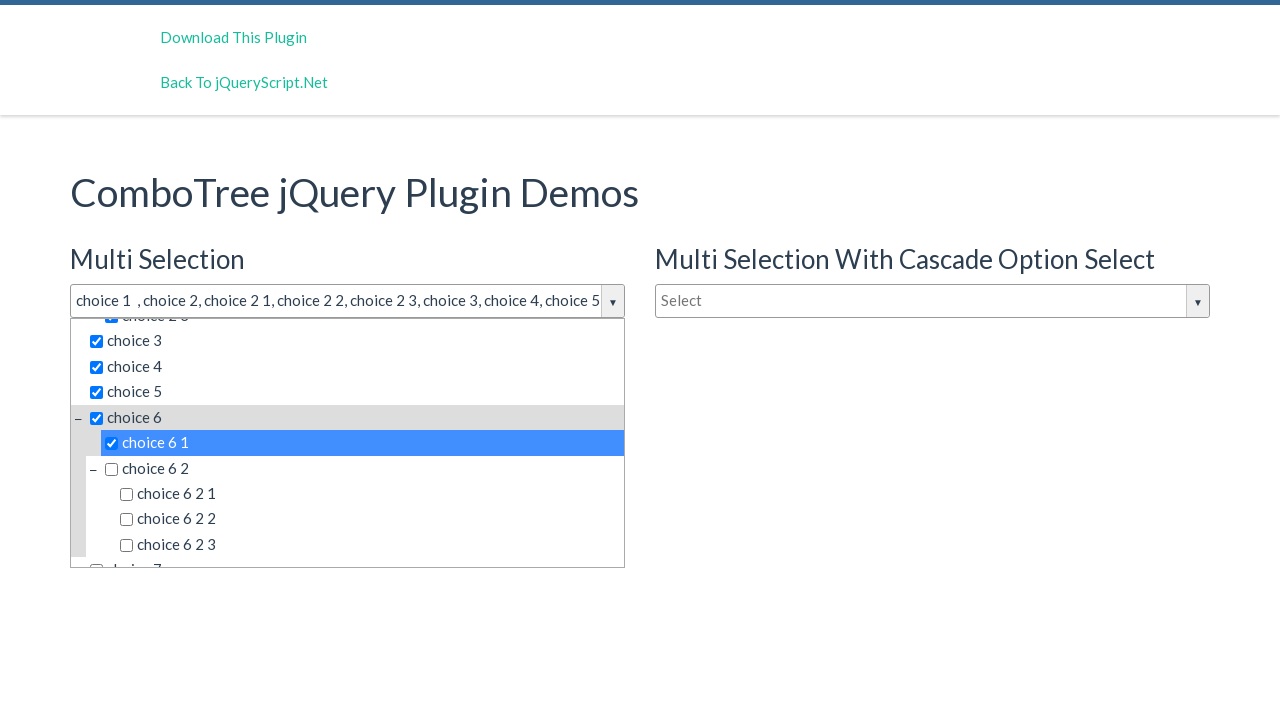

Selected option 11 of 15 at (362, 468) on (//div[@class='comboTreeDropDownContainer'])[1]//li/span[contains(@class, 'combo
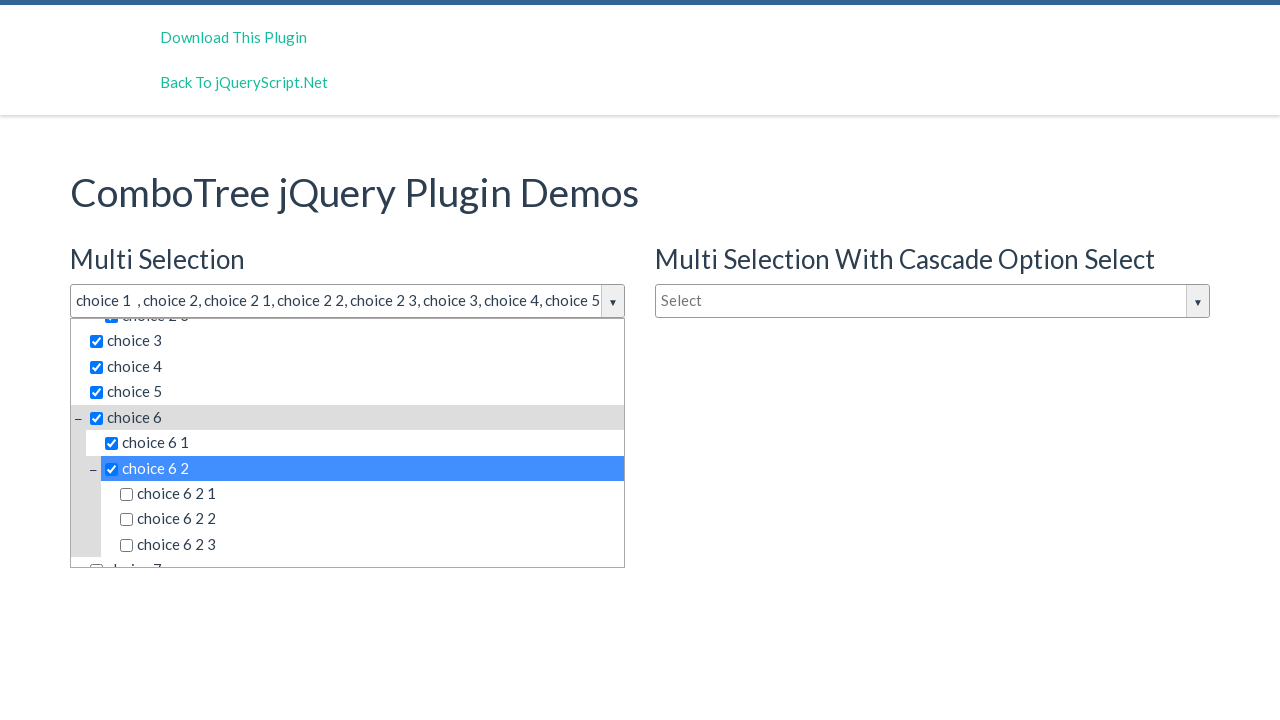

Selected option 12 of 15 at (370, 494) on (//div[@class='comboTreeDropDownContainer'])[1]//li/span[contains(@class, 'combo
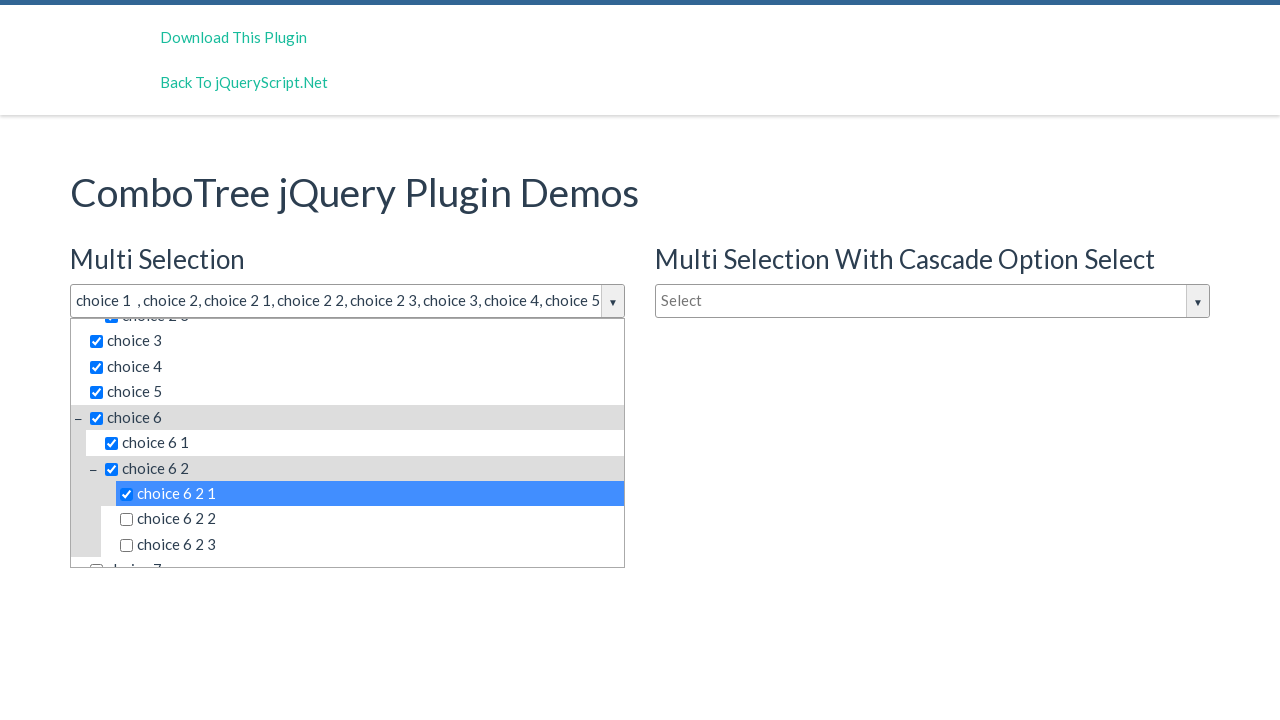

Selected option 13 of 15 at (370, 519) on (//div[@class='comboTreeDropDownContainer'])[1]//li/span[contains(@class, 'combo
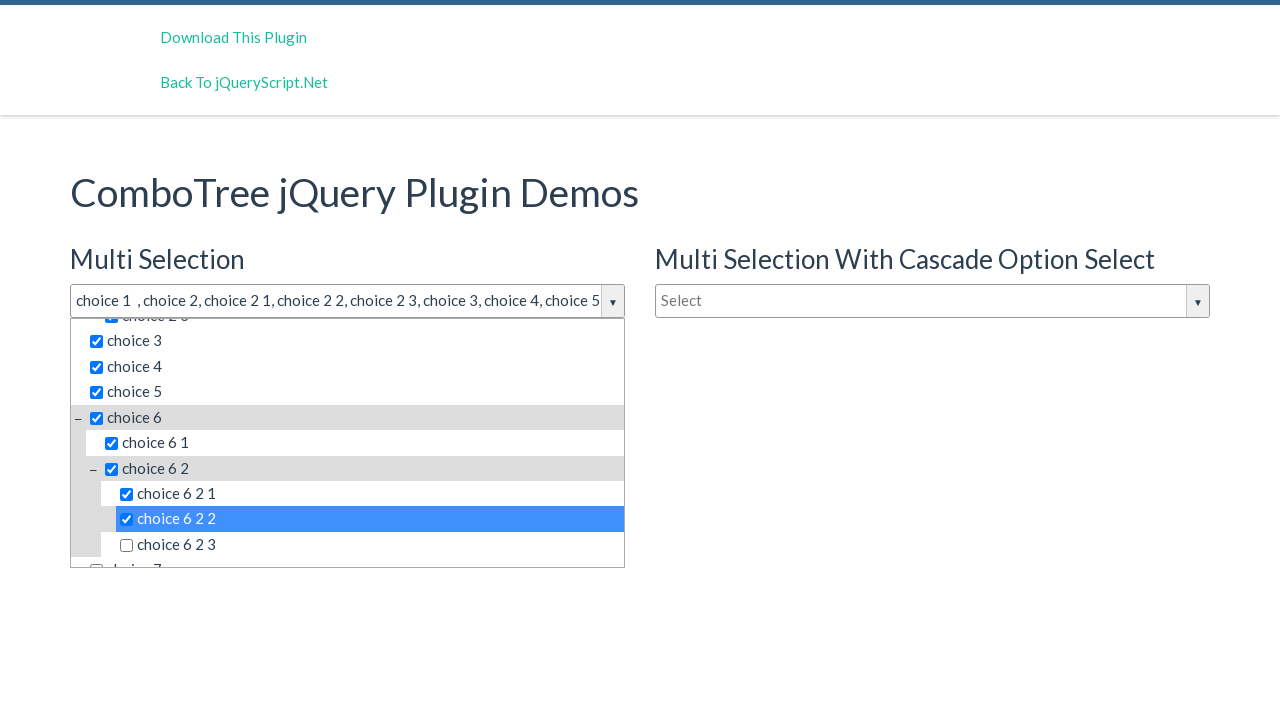

Selected option 14 of 15 at (370, 545) on (//div[@class='comboTreeDropDownContainer'])[1]//li/span[contains(@class, 'combo
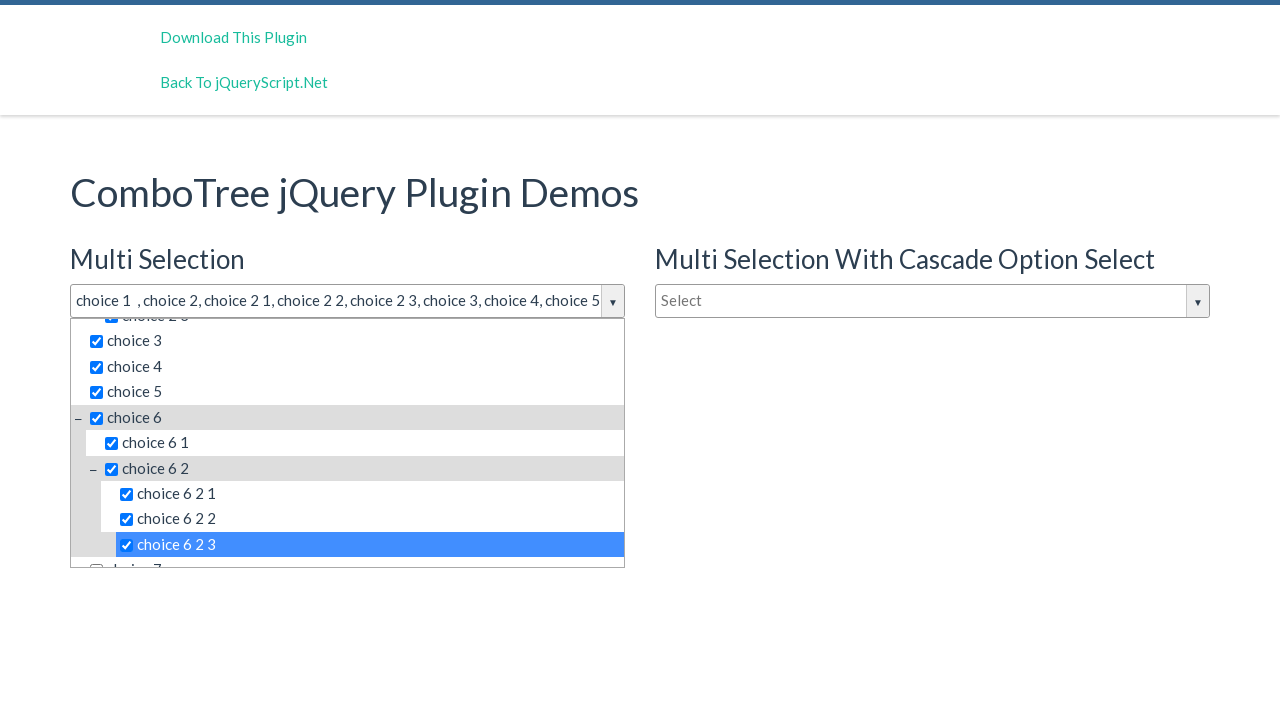

Selected option 15 of 15 at (355, 554) on (//div[@class='comboTreeDropDownContainer'])[1]//li/span[contains(@class, 'combo
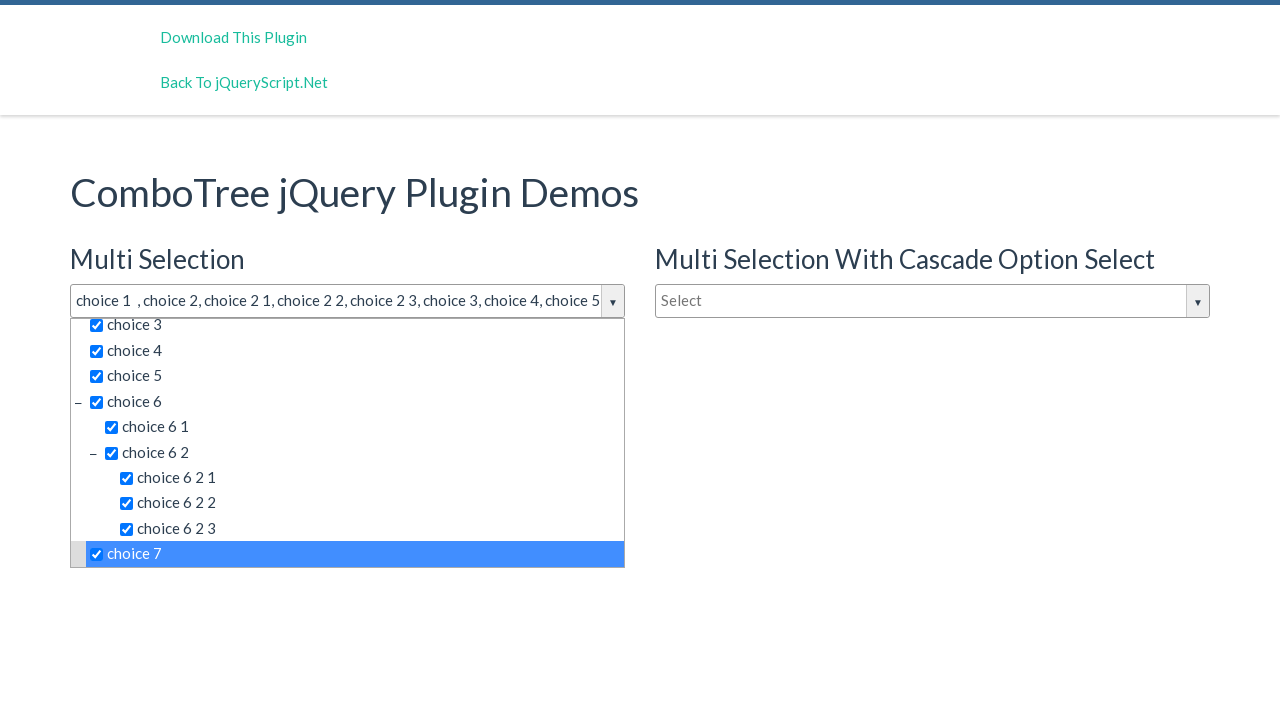

Waited 5 seconds
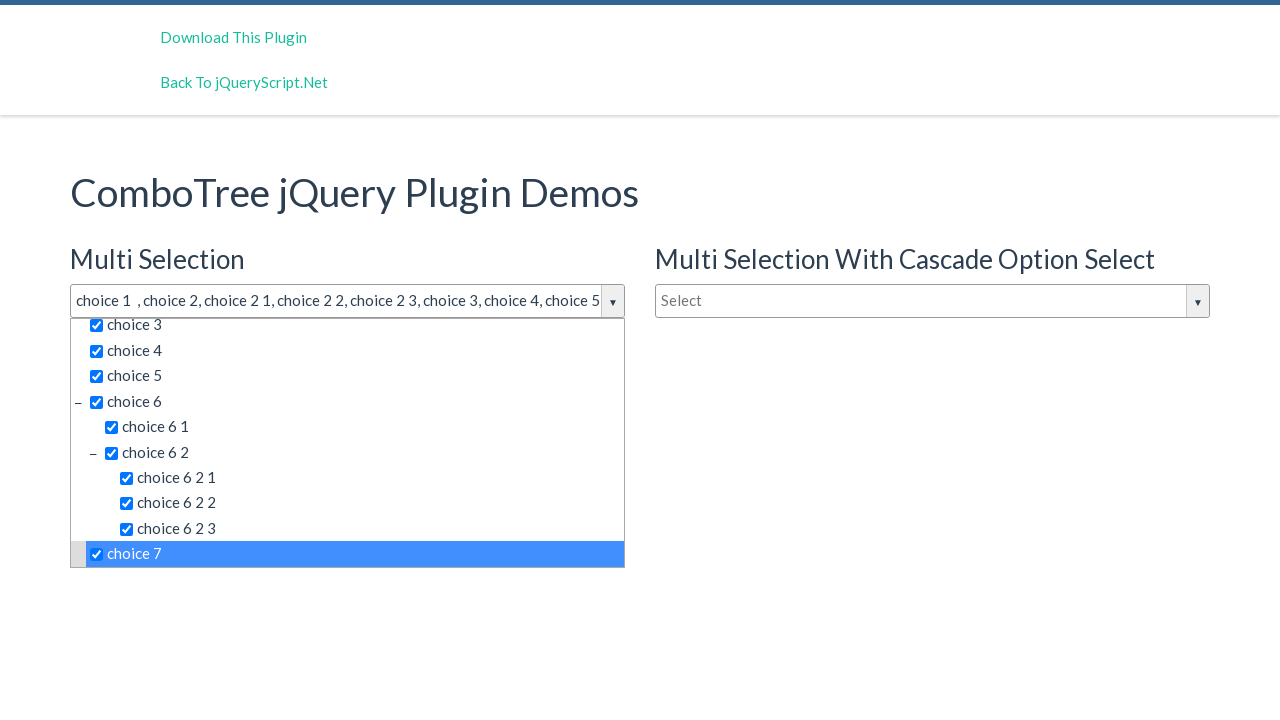

Deselected option 1 of 15 at (355, 364) on (//div[@class='comboTreeDropDownContainer'])[1]//li/span[contains(@class, 'combo
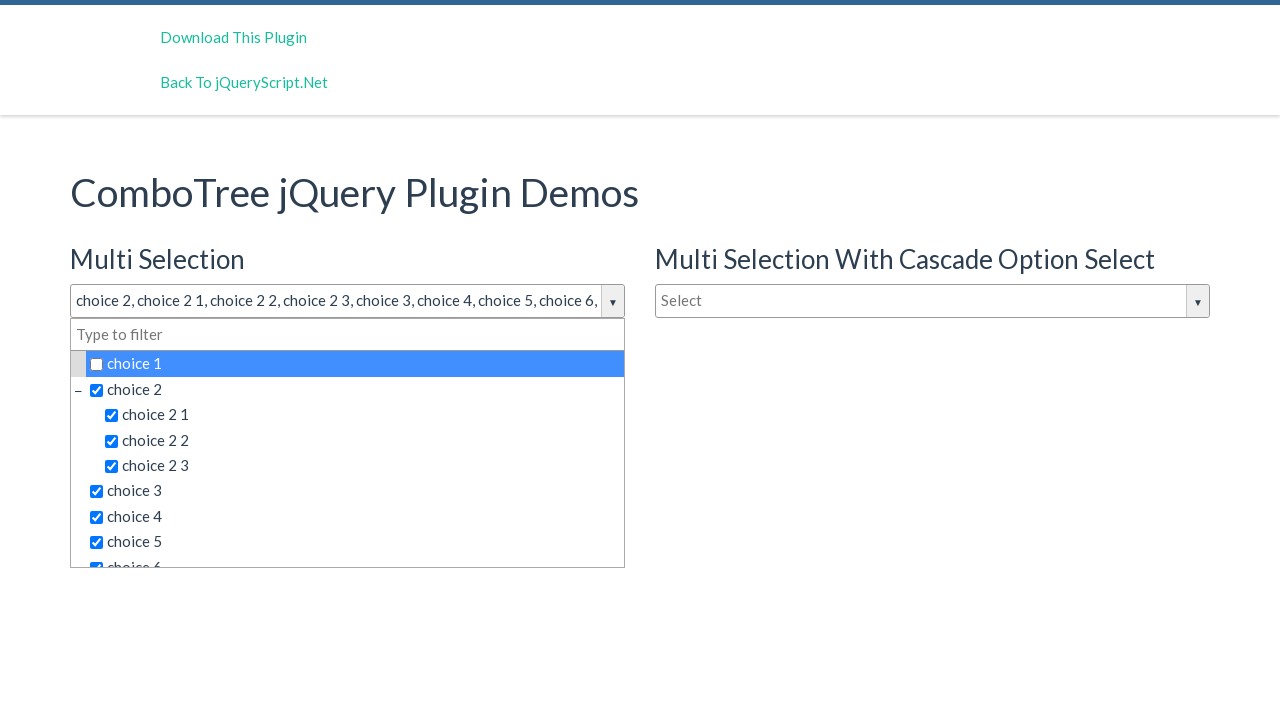

Deselected option 2 of 15 at (355, 389) on (//div[@class='comboTreeDropDownContainer'])[1]//li/span[contains(@class, 'combo
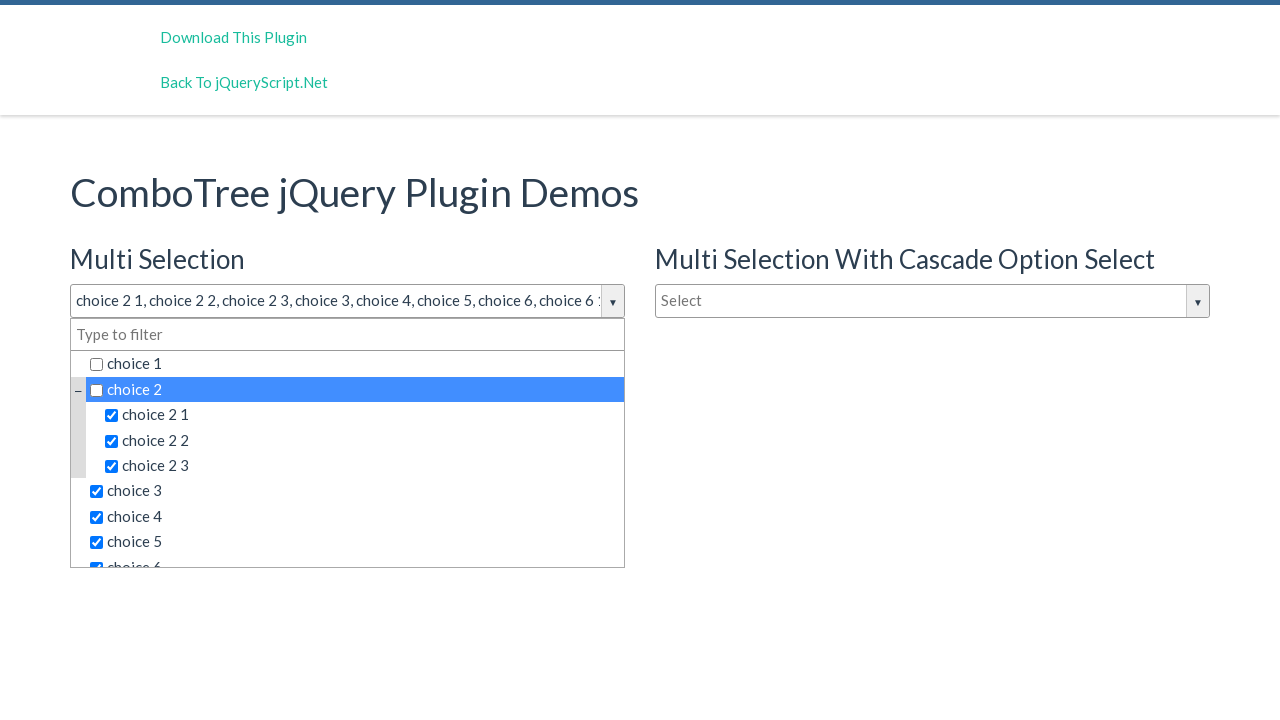

Deselected option 3 of 15 at (362, 415) on (//div[@class='comboTreeDropDownContainer'])[1]//li/span[contains(@class, 'combo
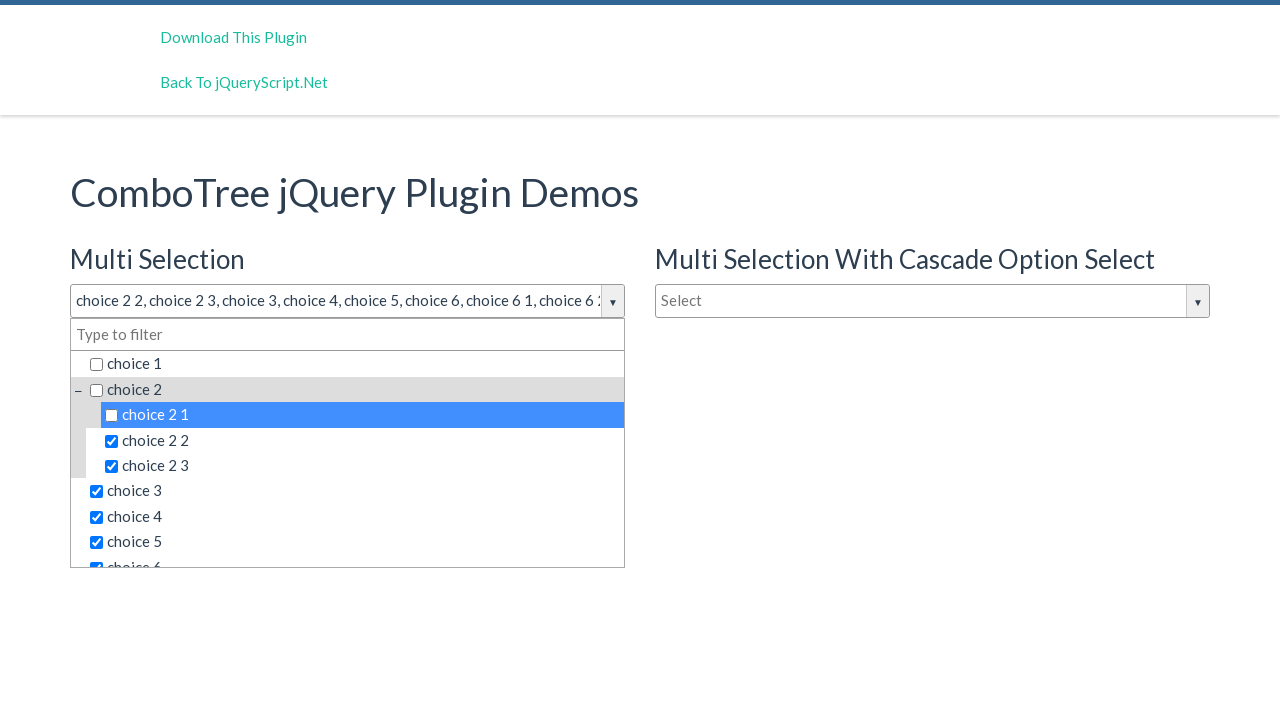

Deselected option 4 of 15 at (362, 440) on (//div[@class='comboTreeDropDownContainer'])[1]//li/span[contains(@class, 'combo
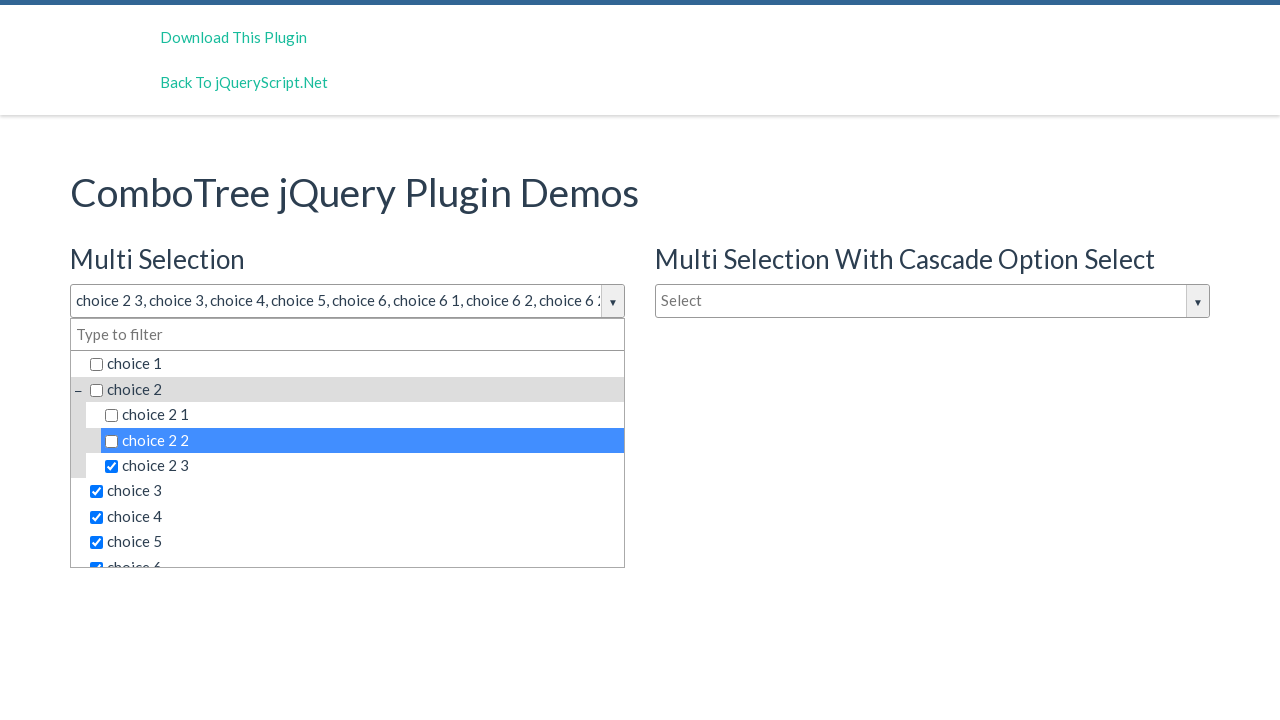

Deselected option 5 of 15 at (362, 466) on (//div[@class='comboTreeDropDownContainer'])[1]//li/span[contains(@class, 'combo
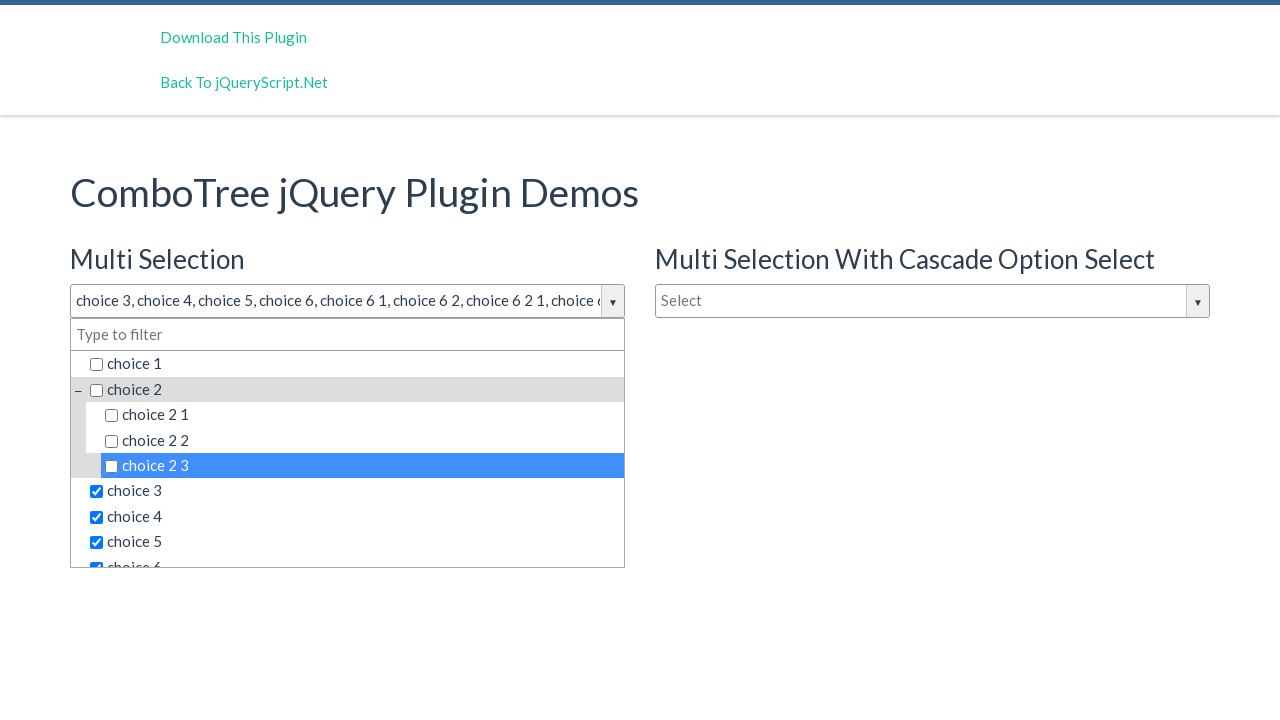

Deselected option 6 of 15 at (355, 491) on (//div[@class='comboTreeDropDownContainer'])[1]//li/span[contains(@class, 'combo
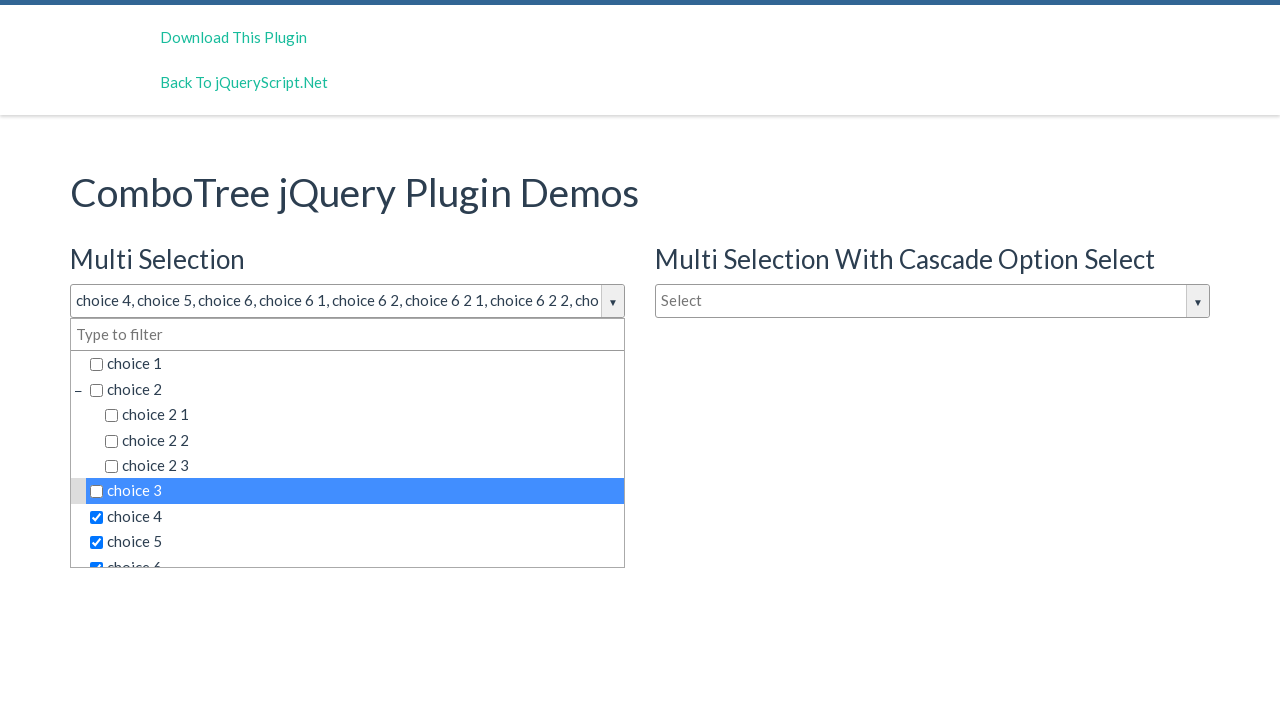

Deselected option 7 of 15 at (355, 517) on (//div[@class='comboTreeDropDownContainer'])[1]//li/span[contains(@class, 'combo
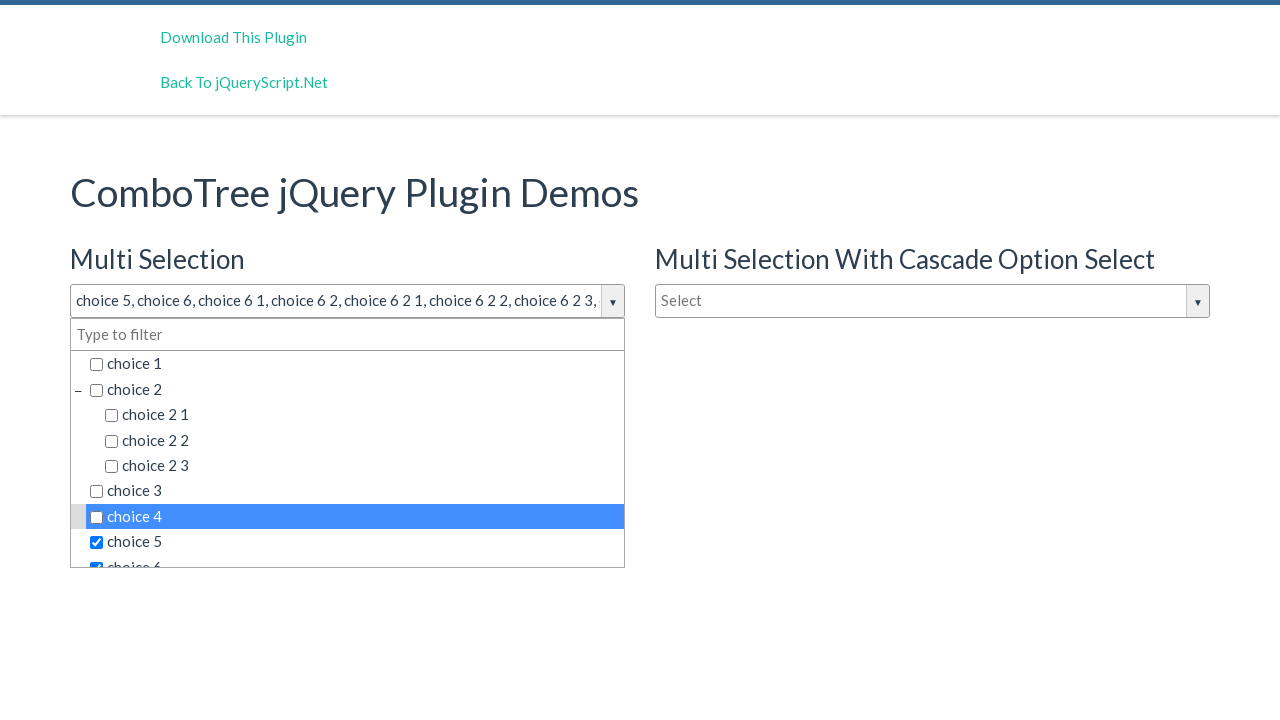

Deselected option 8 of 15 at (355, 542) on (//div[@class='comboTreeDropDownContainer'])[1]//li/span[contains(@class, 'combo
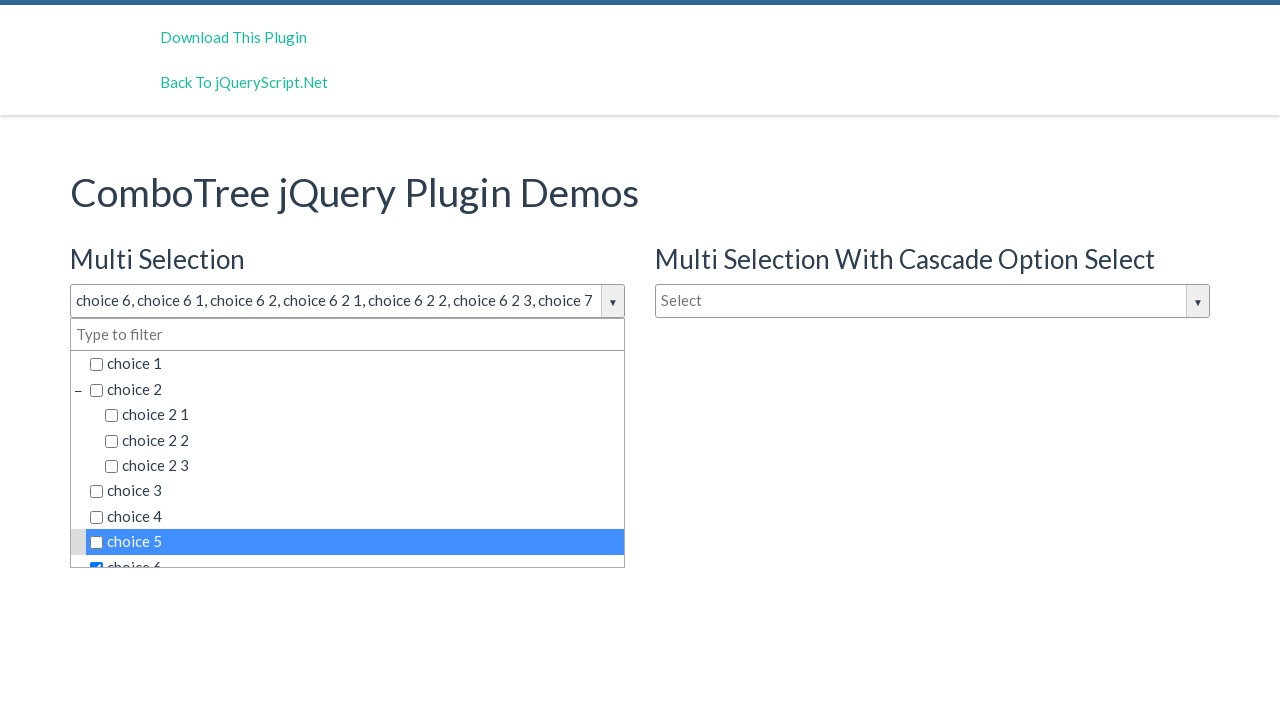

Deselected option 9 of 15 at (355, 554) on (//div[@class='comboTreeDropDownContainer'])[1]//li/span[contains(@class, 'combo
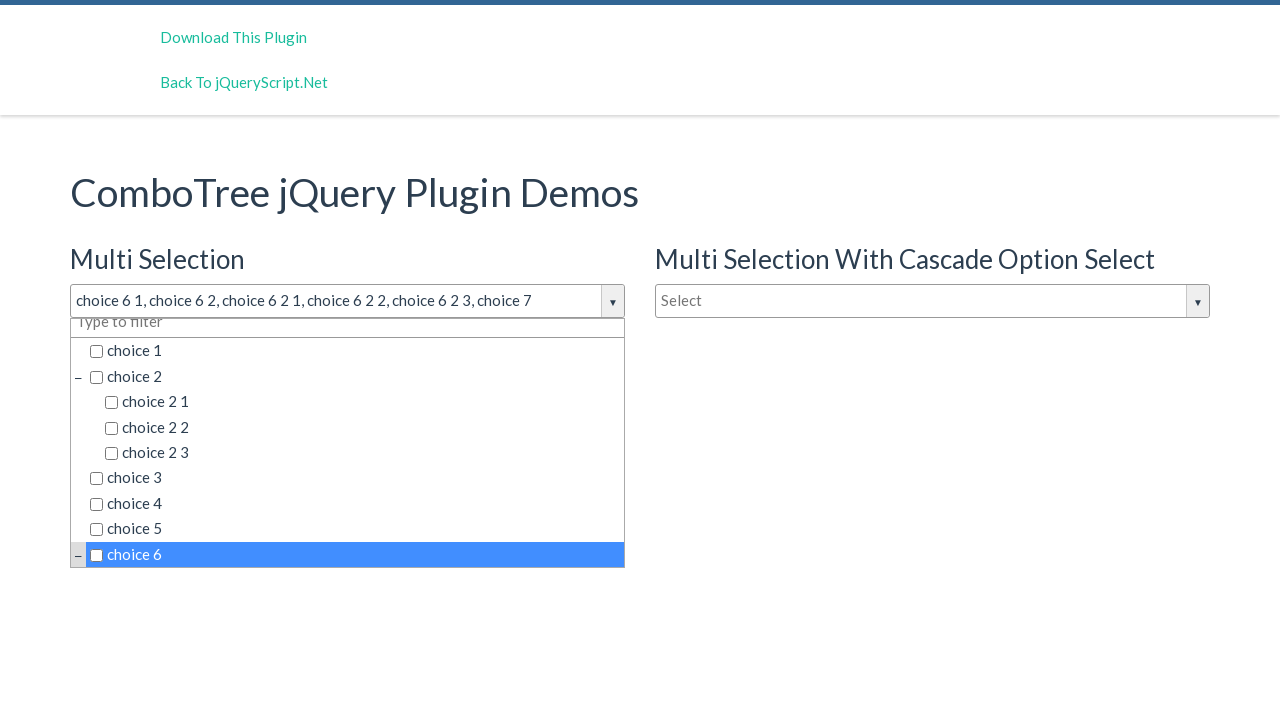

Deselected option 10 of 15 at (362, 443) on (//div[@class='comboTreeDropDownContainer'])[1]//li/span[contains(@class, 'combo
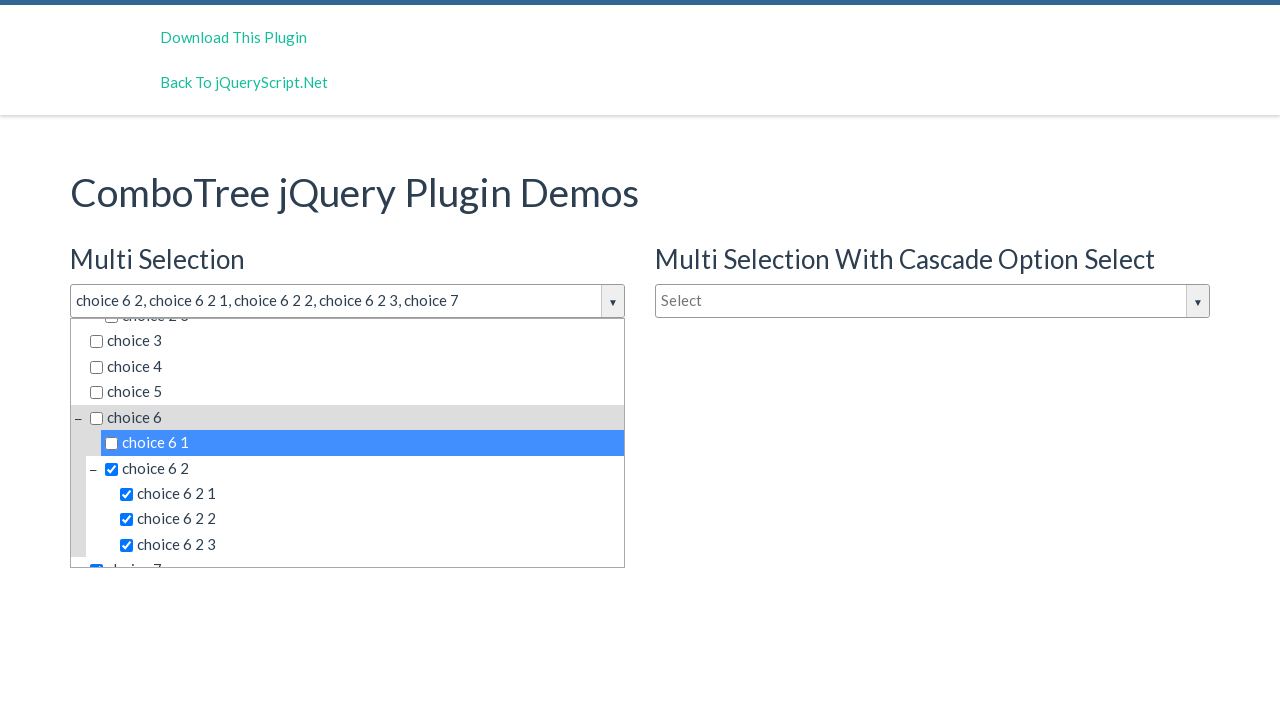

Deselected option 11 of 15 at (362, 468) on (//div[@class='comboTreeDropDownContainer'])[1]//li/span[contains(@class, 'combo
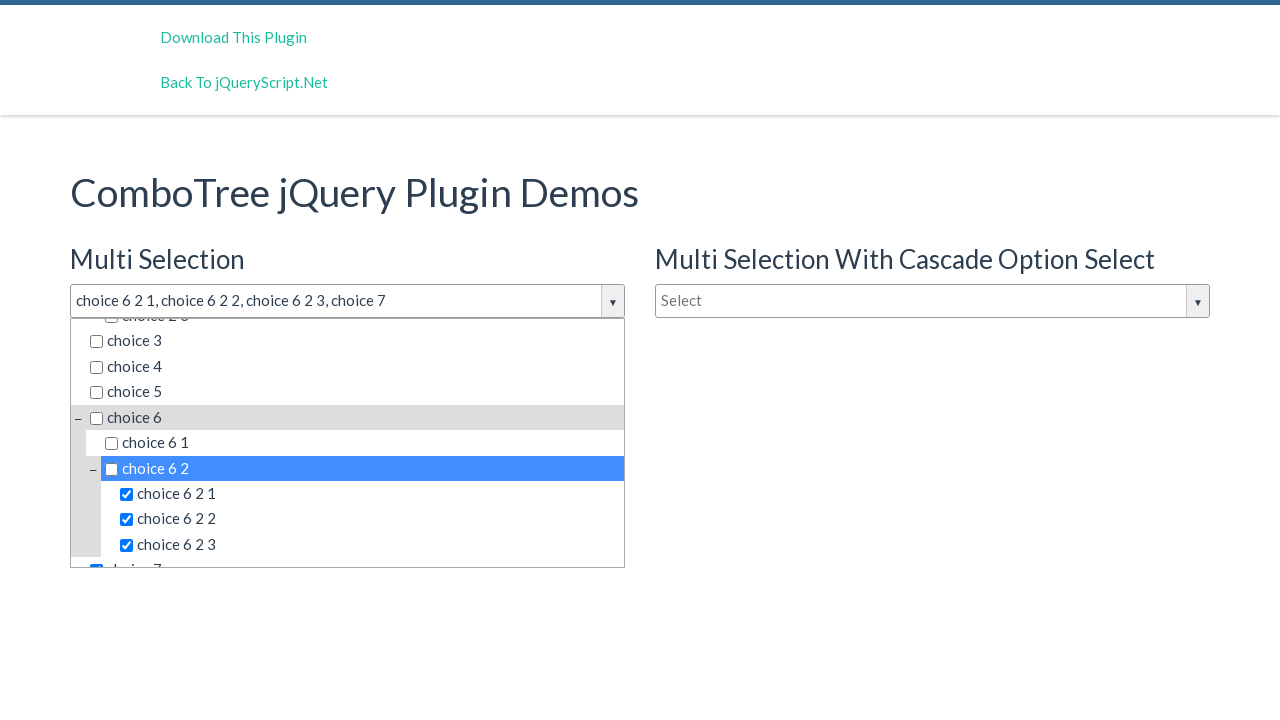

Deselected option 12 of 15 at (370, 494) on (//div[@class='comboTreeDropDownContainer'])[1]//li/span[contains(@class, 'combo
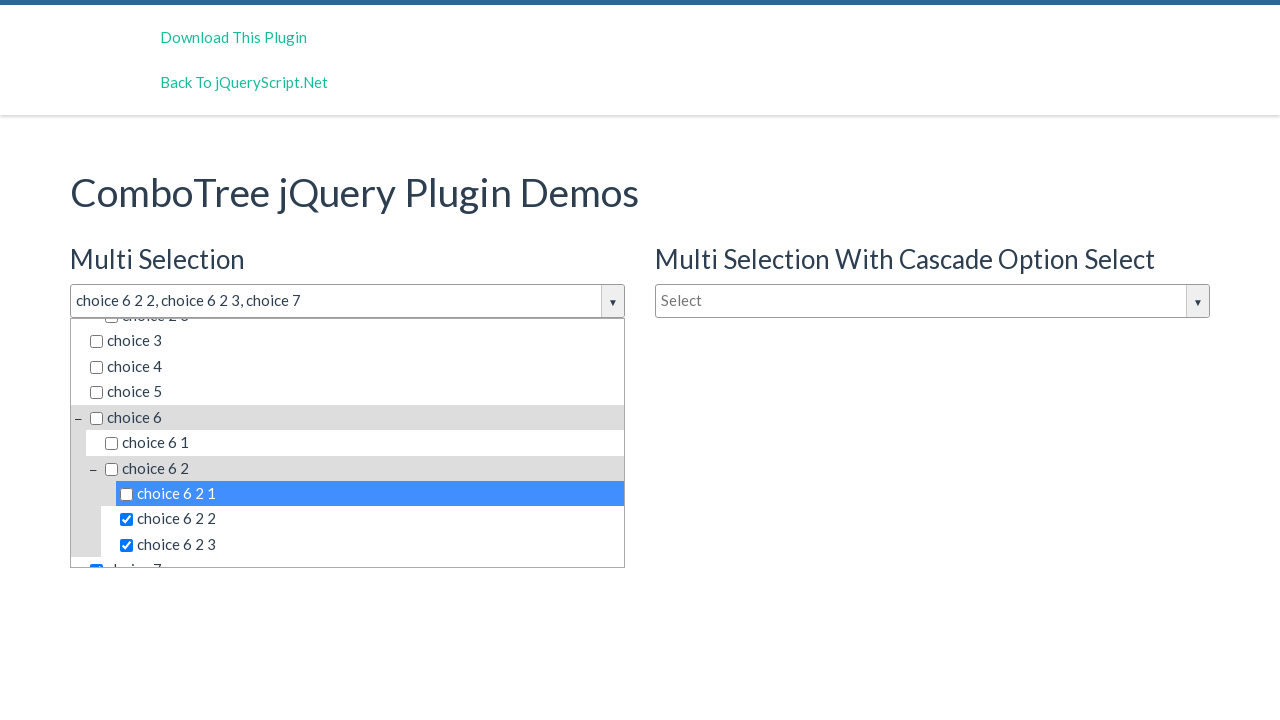

Deselected option 13 of 15 at (370, 519) on (//div[@class='comboTreeDropDownContainer'])[1]//li/span[contains(@class, 'combo
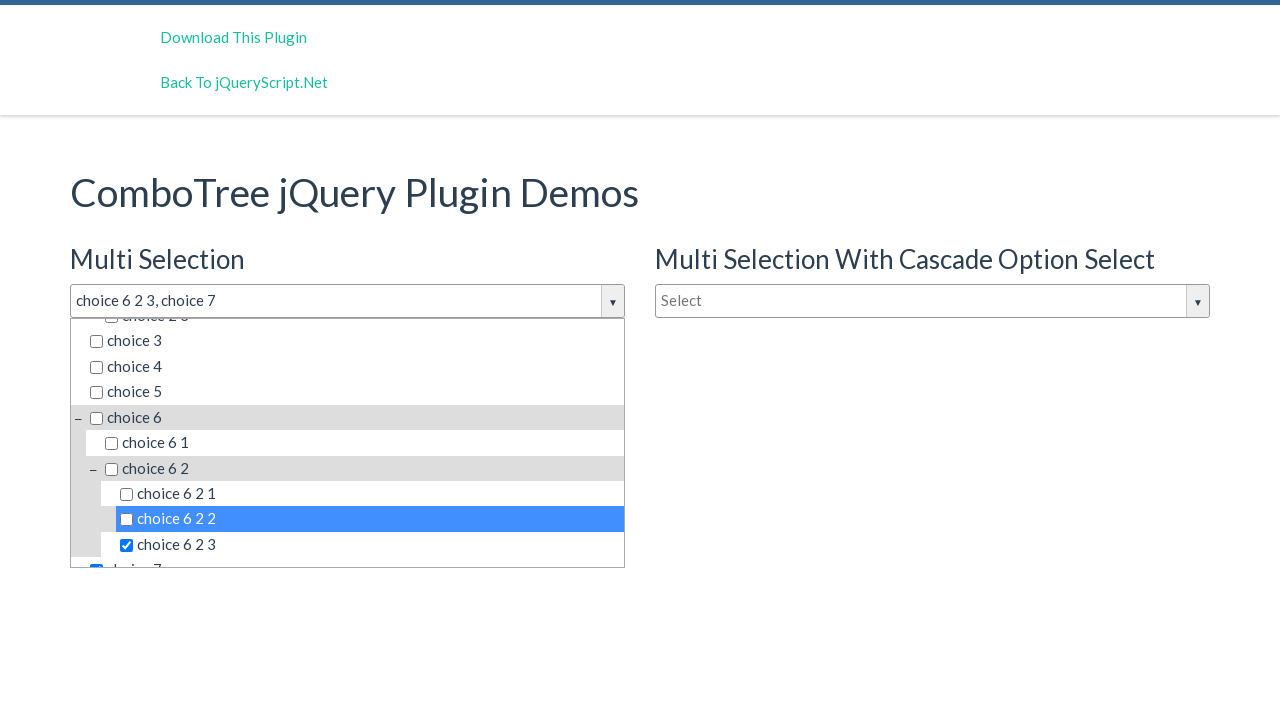

Deselected option 14 of 15 at (370, 545) on (//div[@class='comboTreeDropDownContainer'])[1]//li/span[contains(@class, 'combo
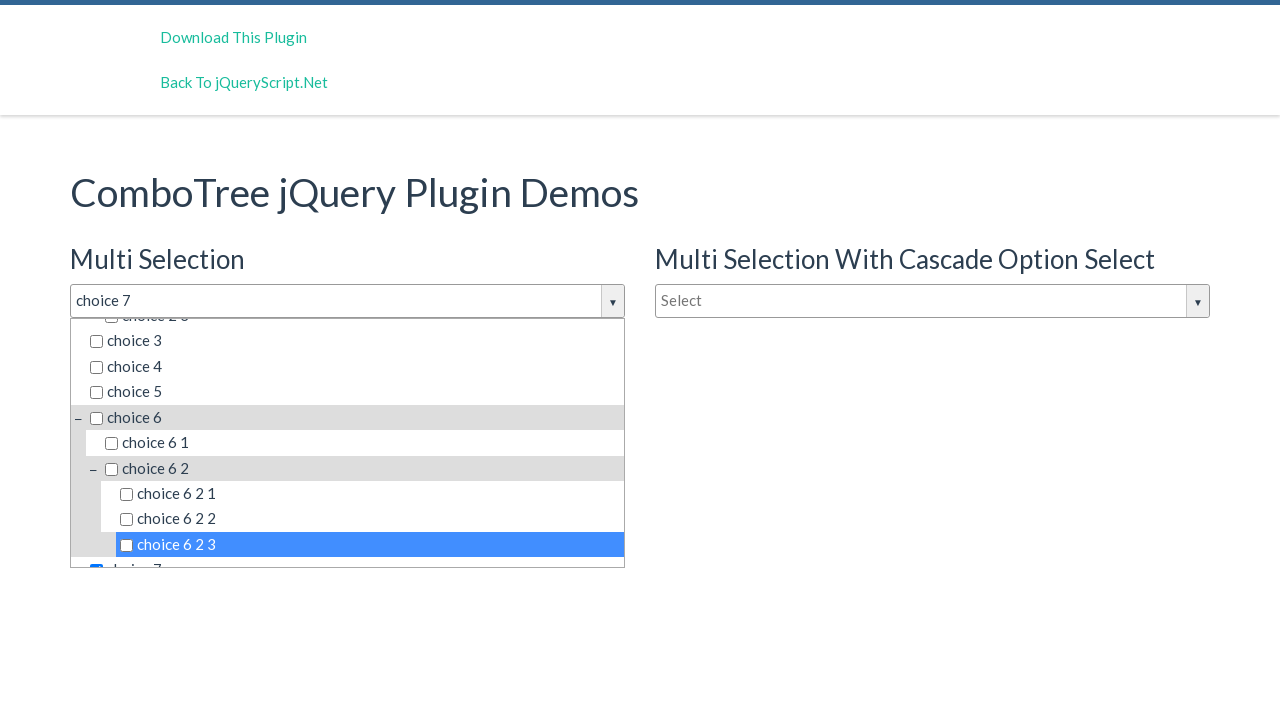

Deselected option 15 of 15 at (355, 554) on (//div[@class='comboTreeDropDownContainer'])[1]//li/span[contains(@class, 'combo
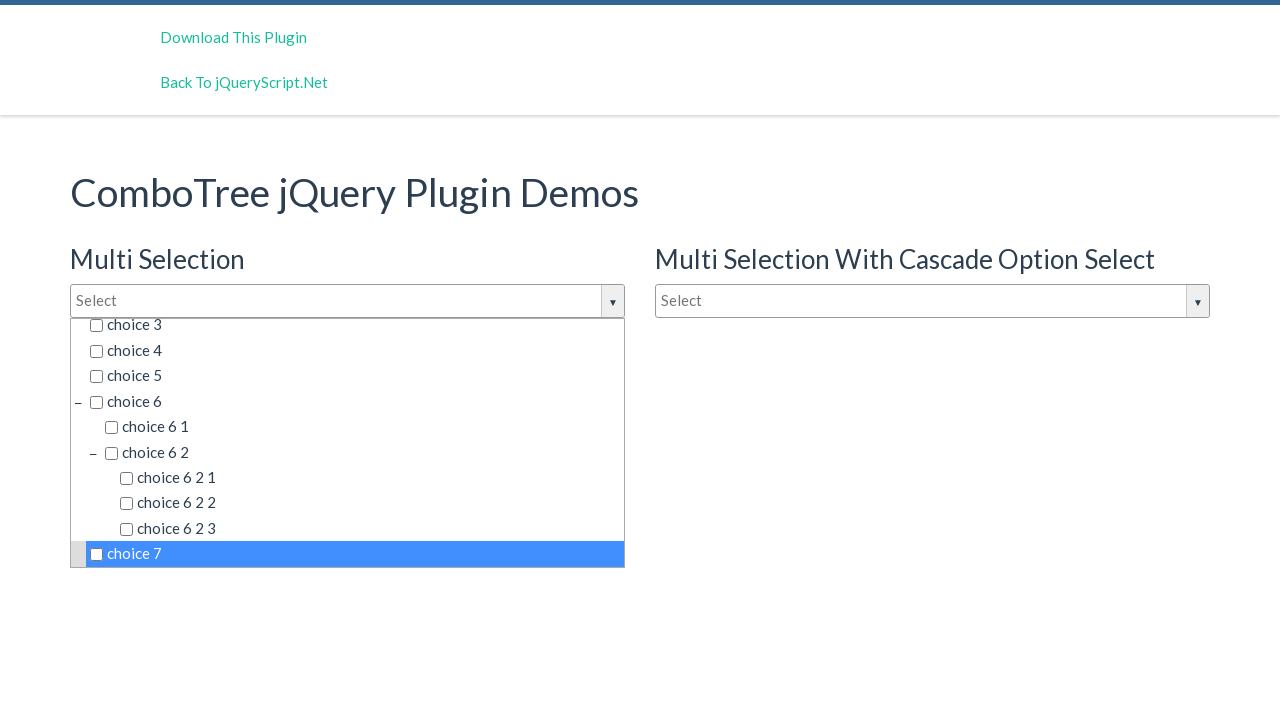

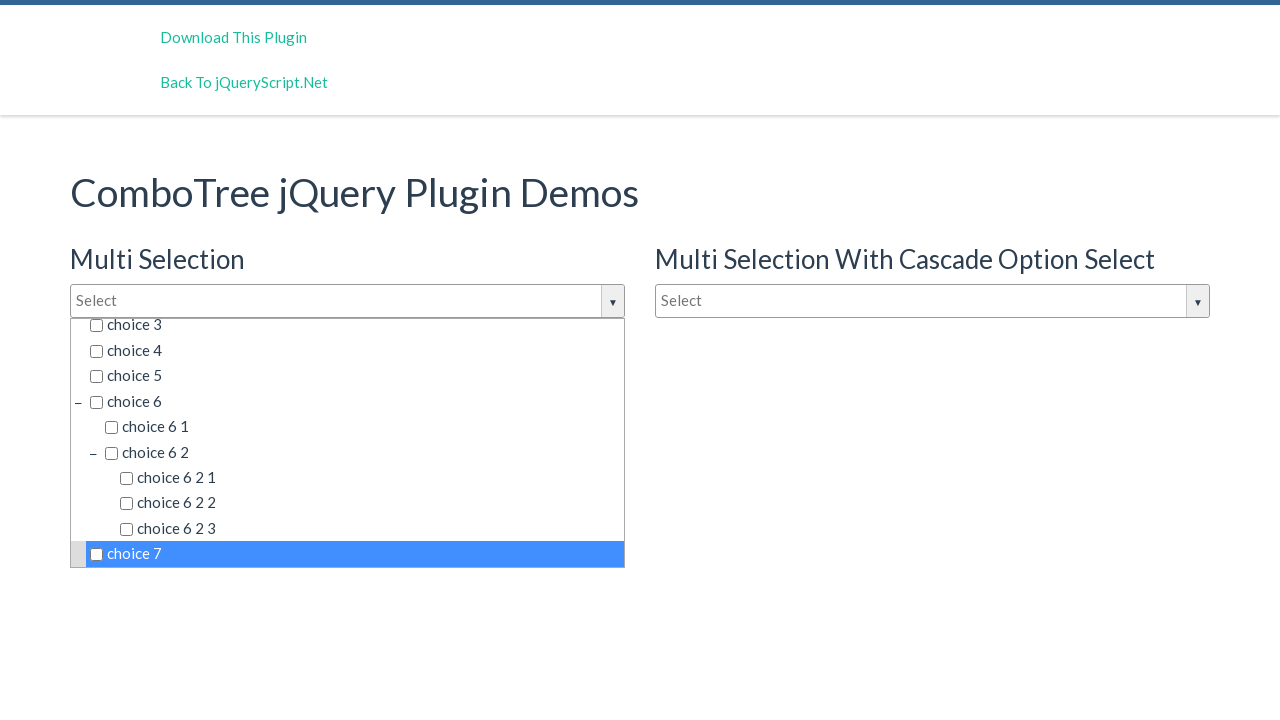